Navigates to the Form Authentication page, clicks login with empty credentials, and verifies error message is displayed

Starting URL: https://the-internet.herokuapp.com/

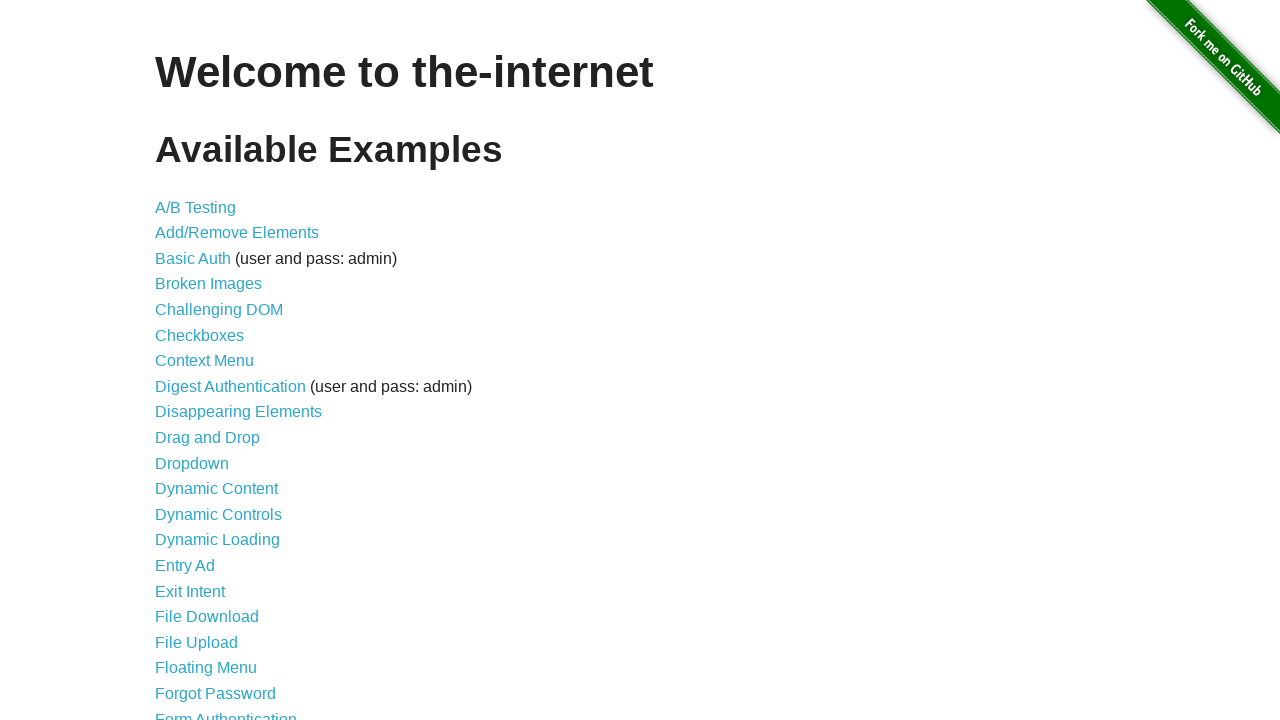

Clicked on Form Authentication link at (226, 712) on xpath=//*[@id="content"]/ul/li[21]/a
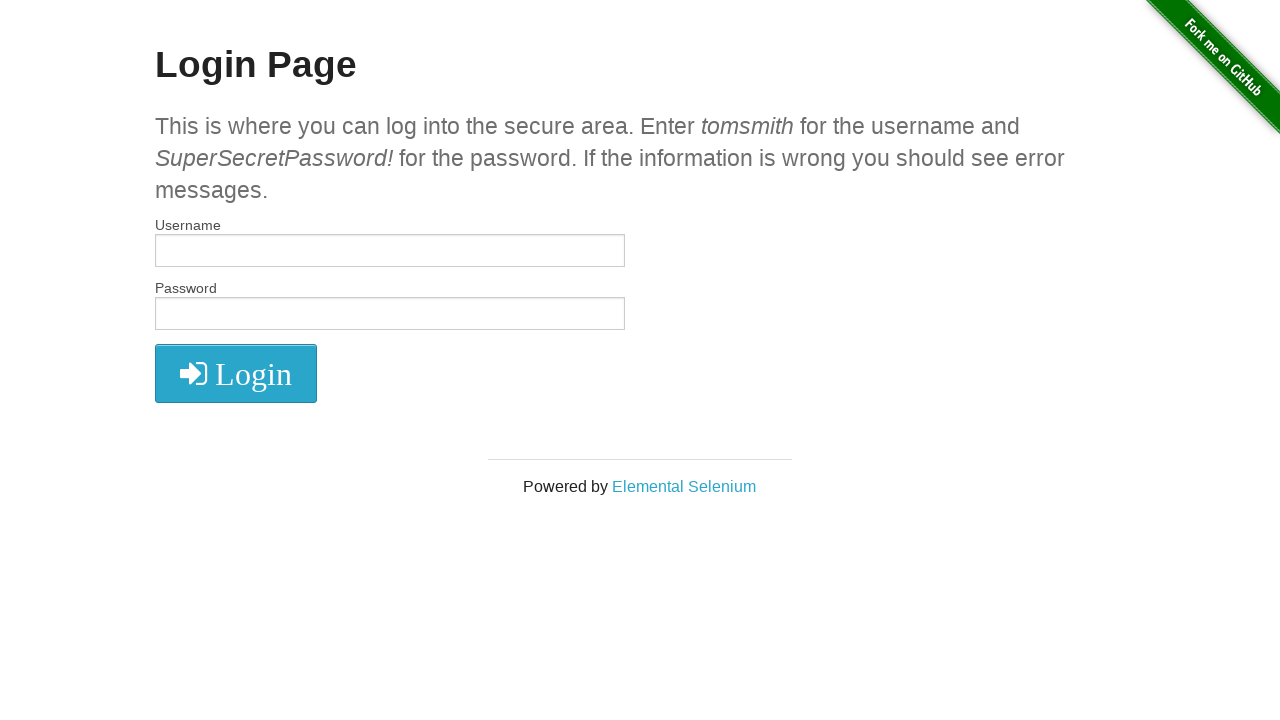

Clicked login button with empty credentials at (236, 374) on xpath=//*[@id="login"]/button/i
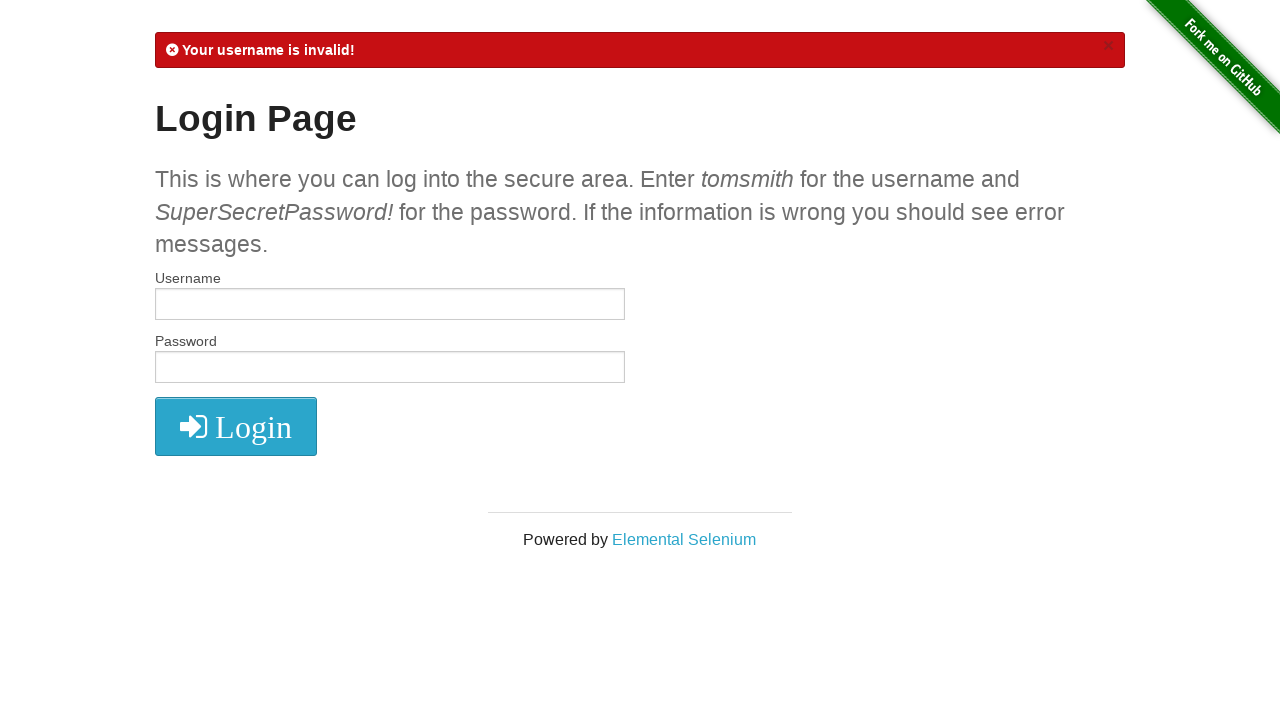

Located error message element
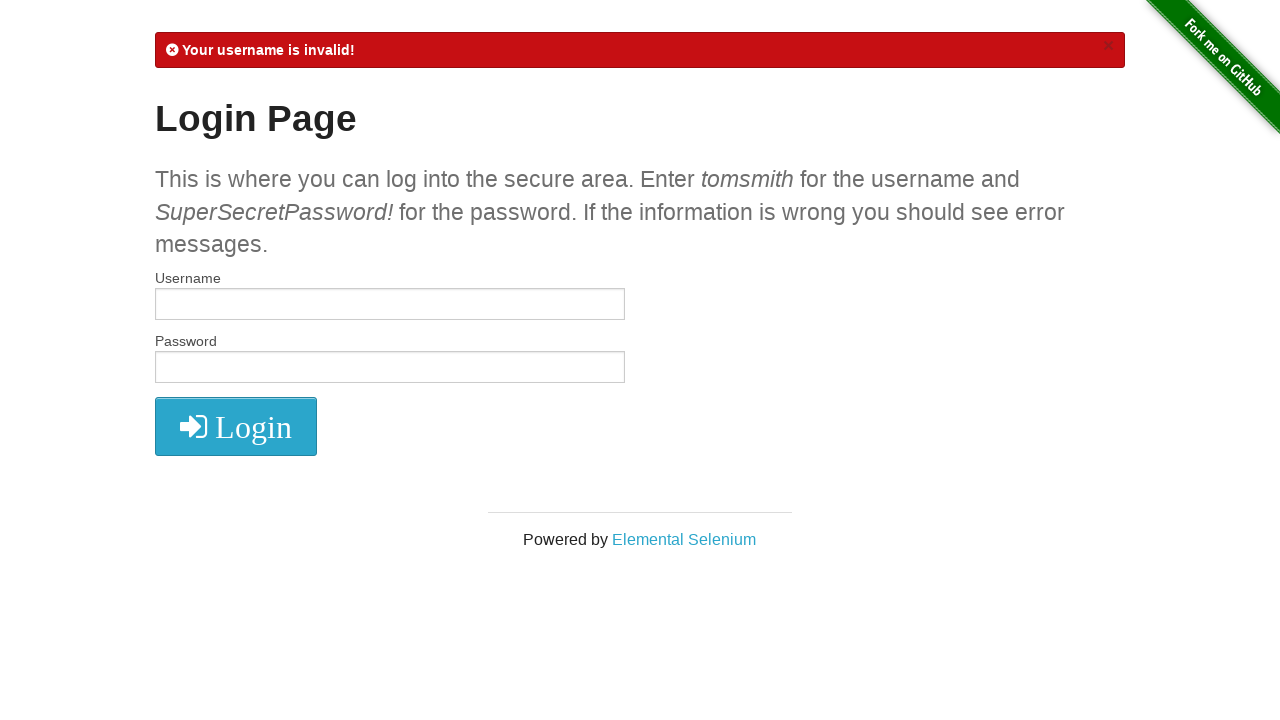

Verified error message is displayed
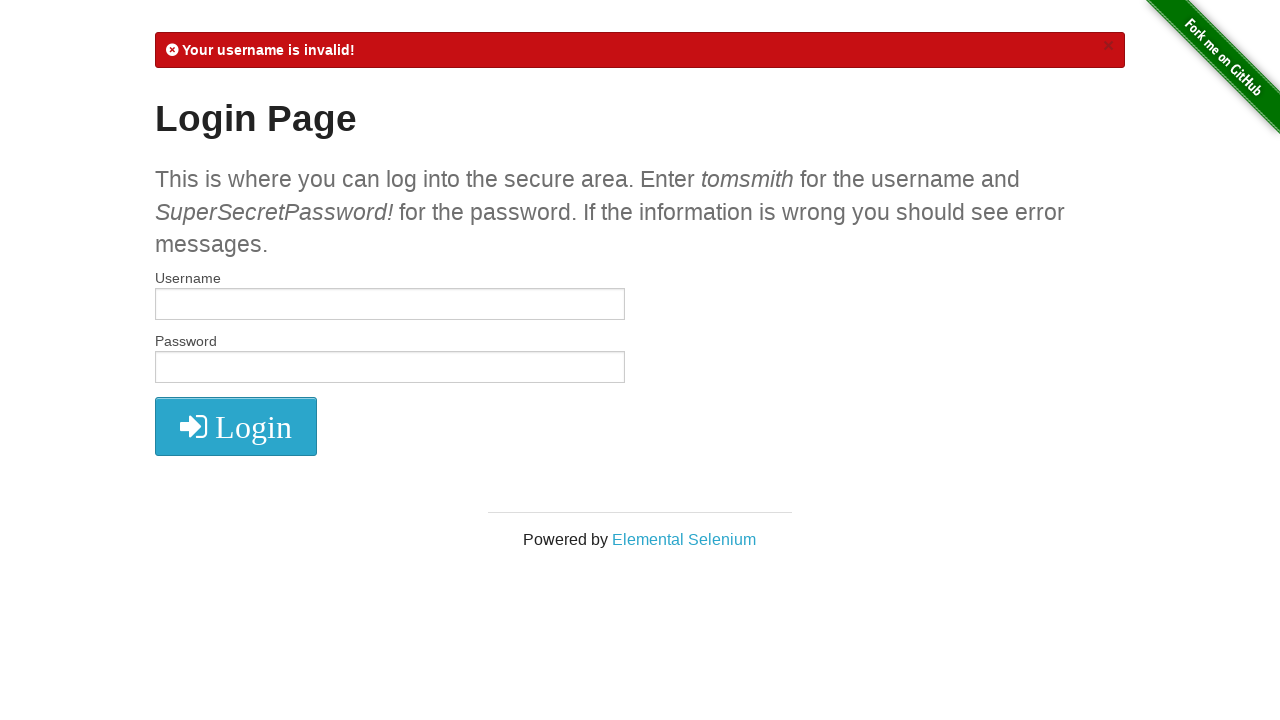

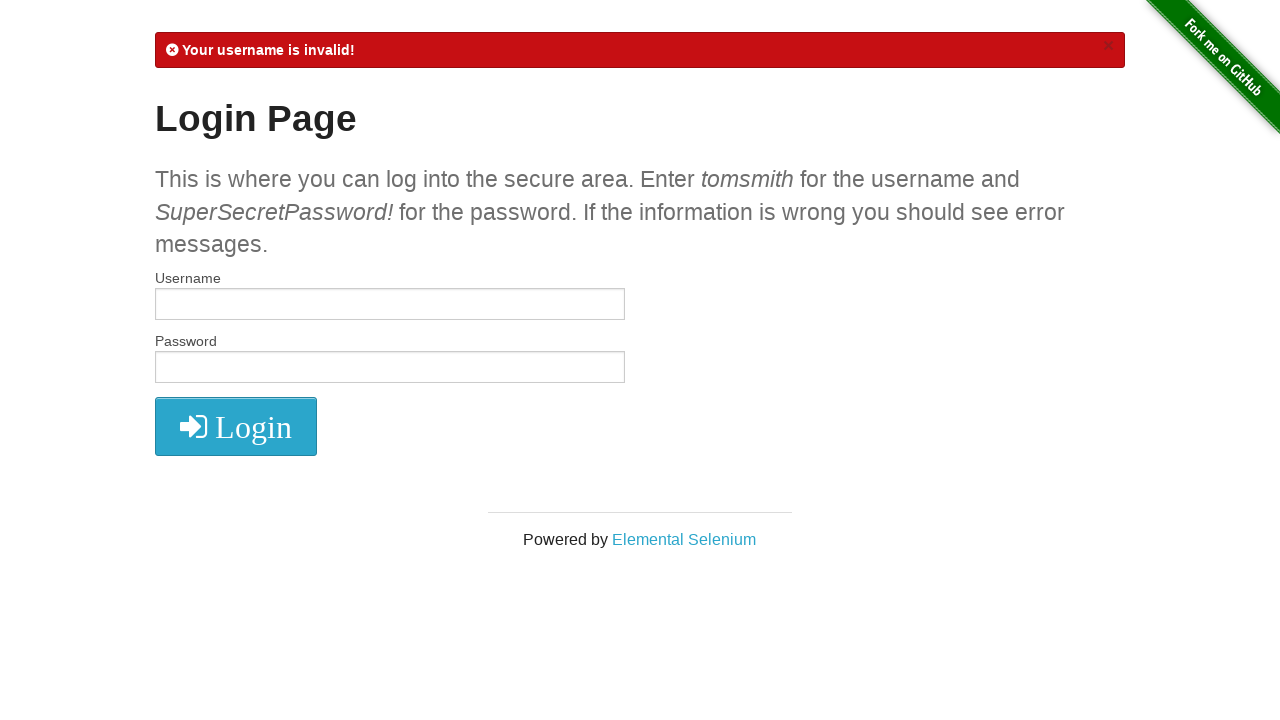